Tests right-click context menu functionality by right-clicking on a button and selecting the edit option from the context menu

Starting URL: https://swisnl.github.io/jQuery-contextMenu/demo.html

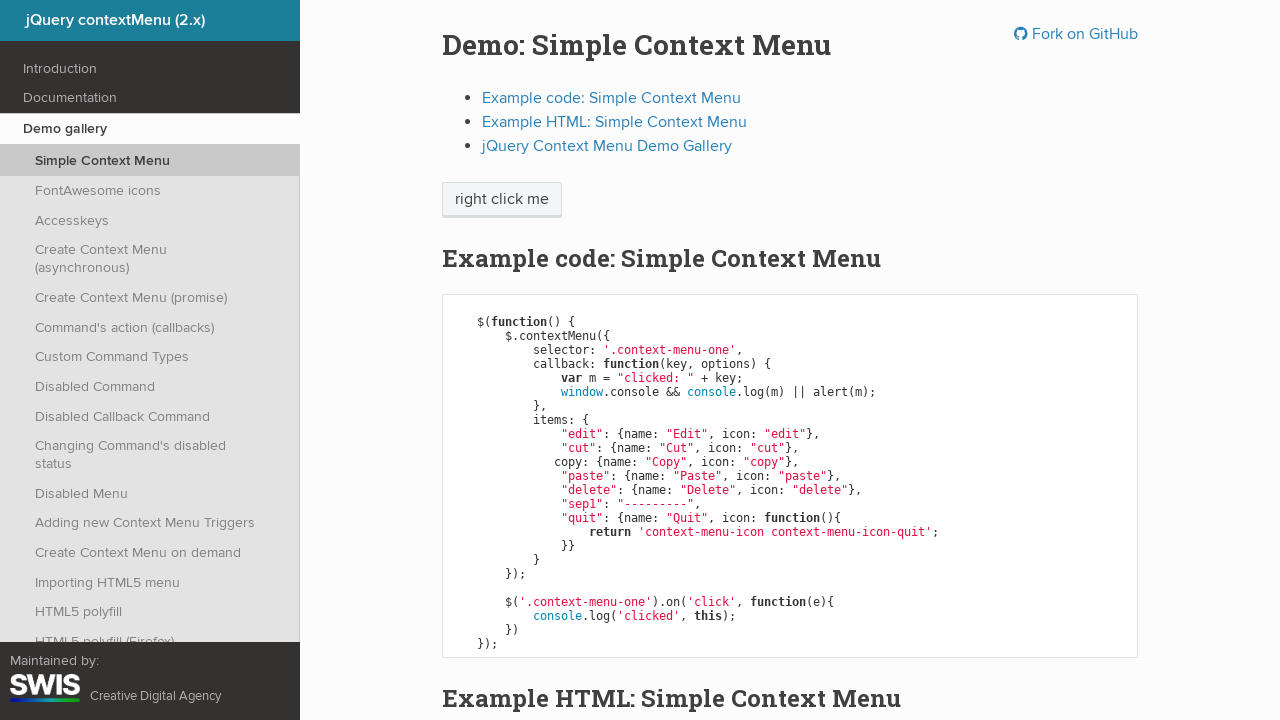

Located the button element for right-click context menu
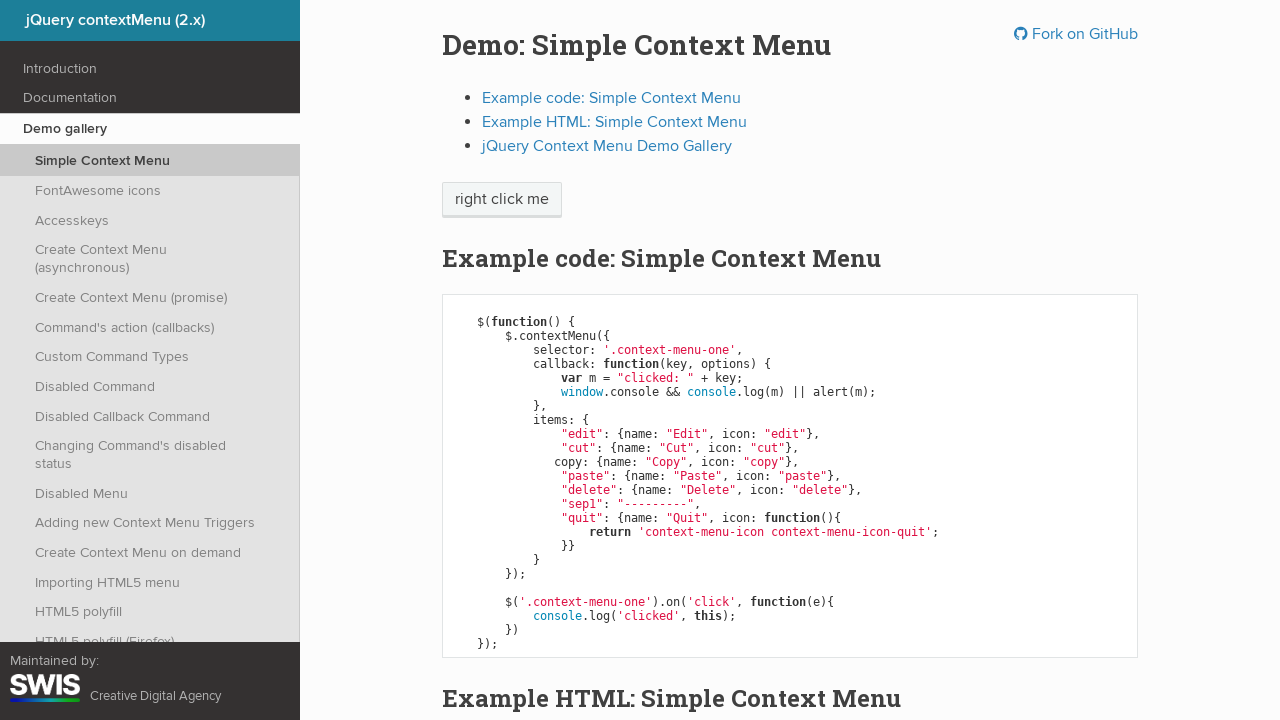

Right-clicked on the button to open context menu at (502, 200) on .context-menu-one
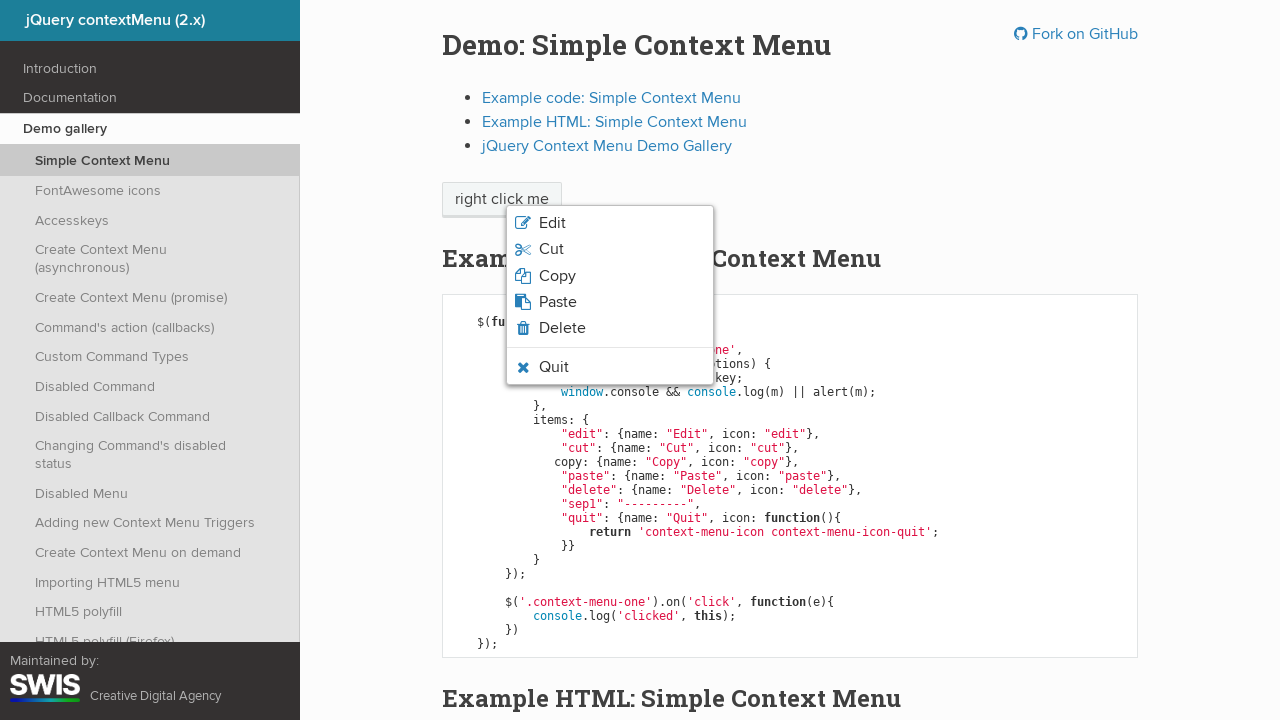

Selected the edit option from the context menu at (610, 223) on .context-menu-icon-edit
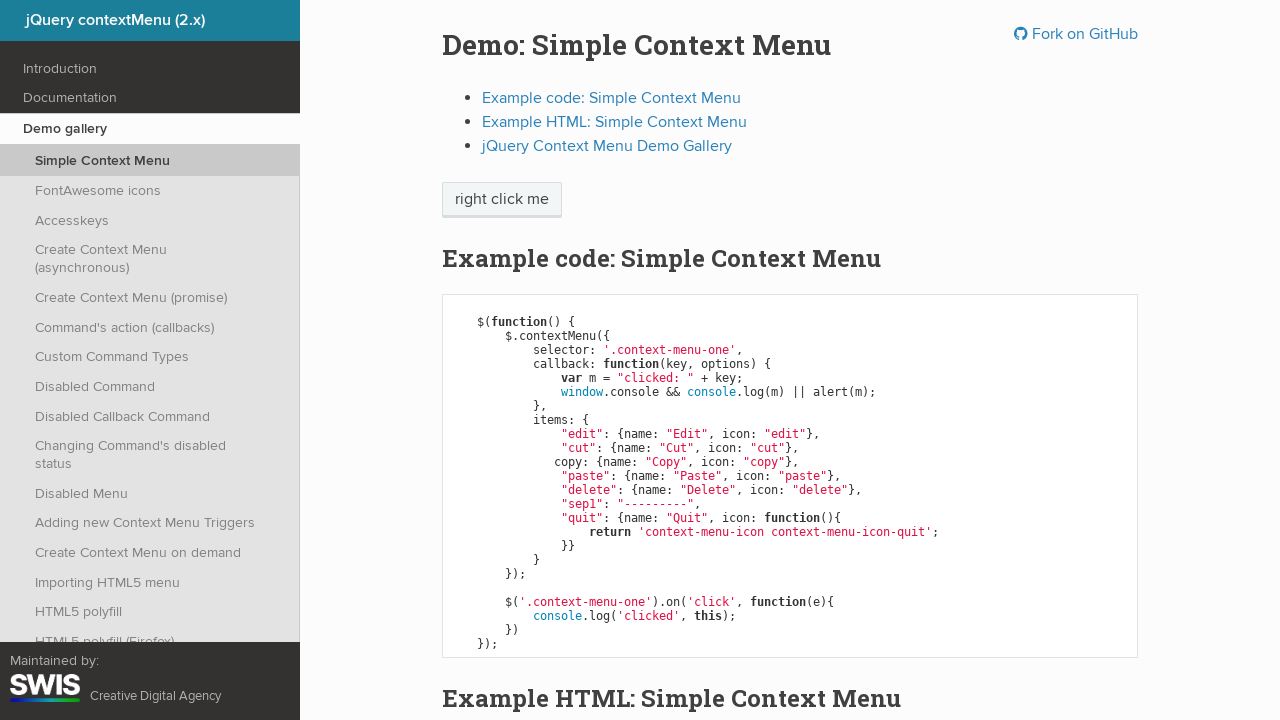

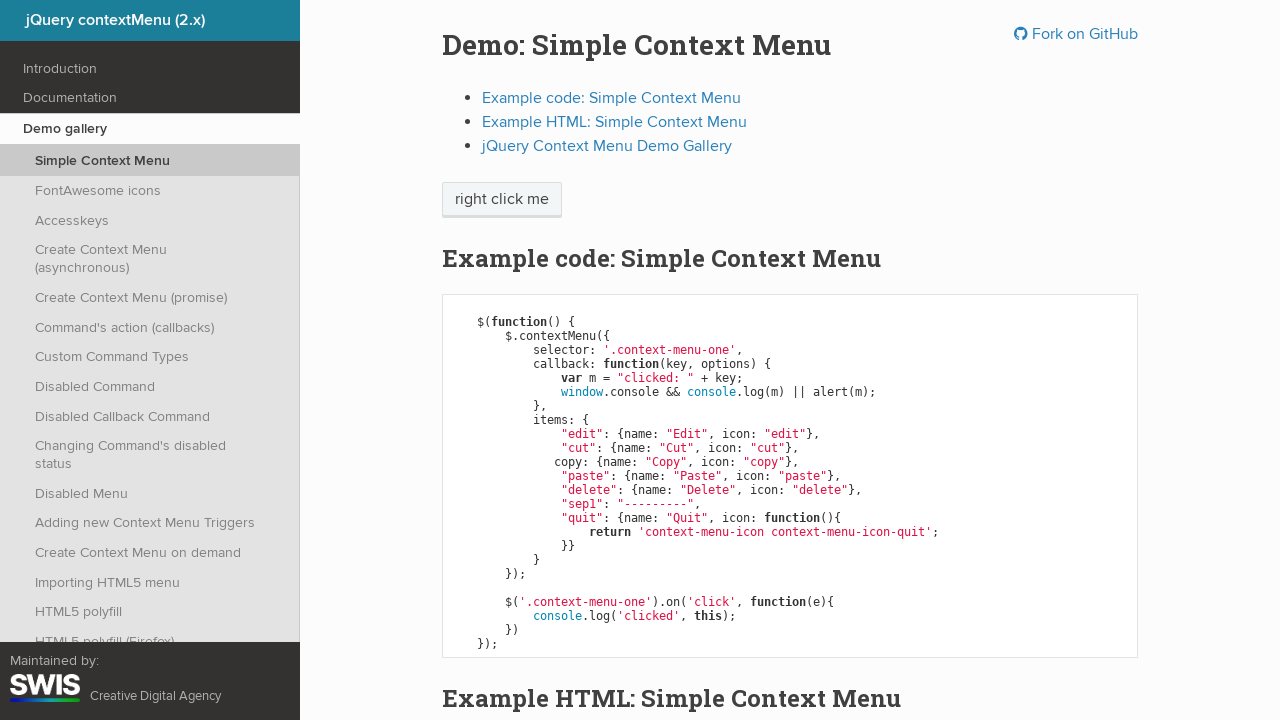